Tests dynamic content loading by clicking a start button and verifying that "Hello World!" text appears after the content loads dynamically.

Starting URL: https://the-internet.herokuapp.com/dynamic_loading/2

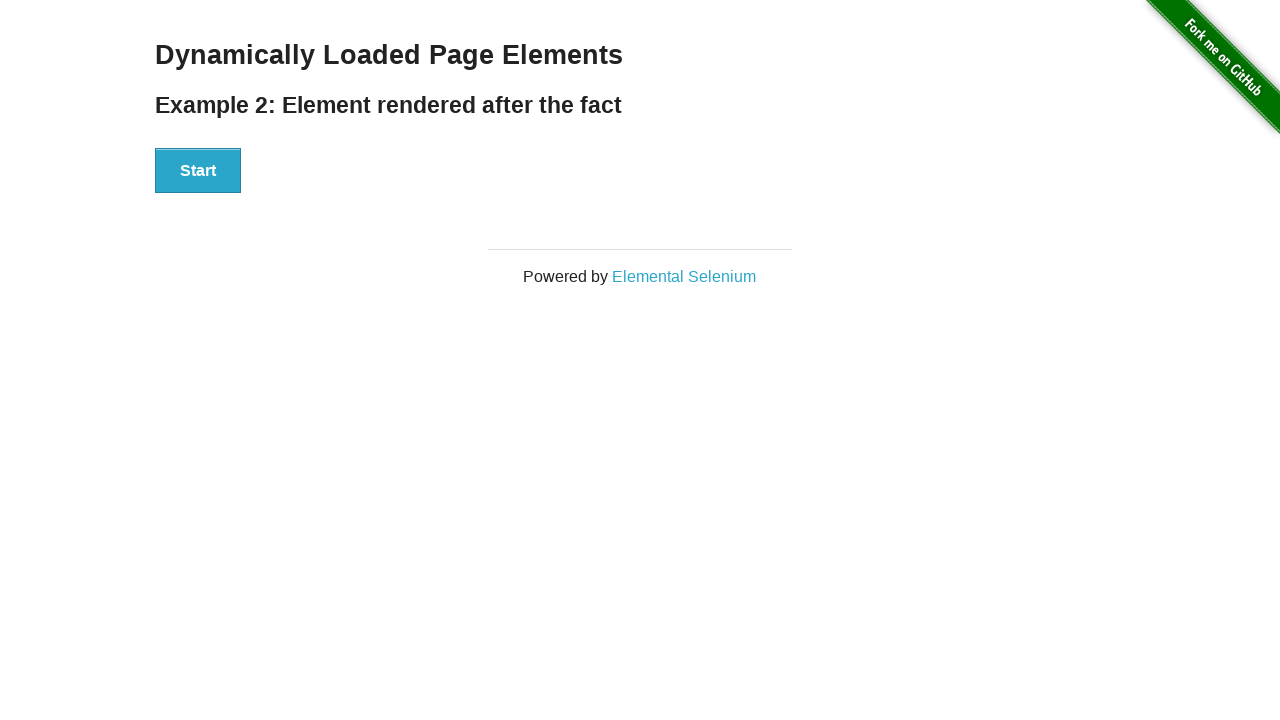

Clicked start button to trigger dynamic content loading at (198, 171) on button
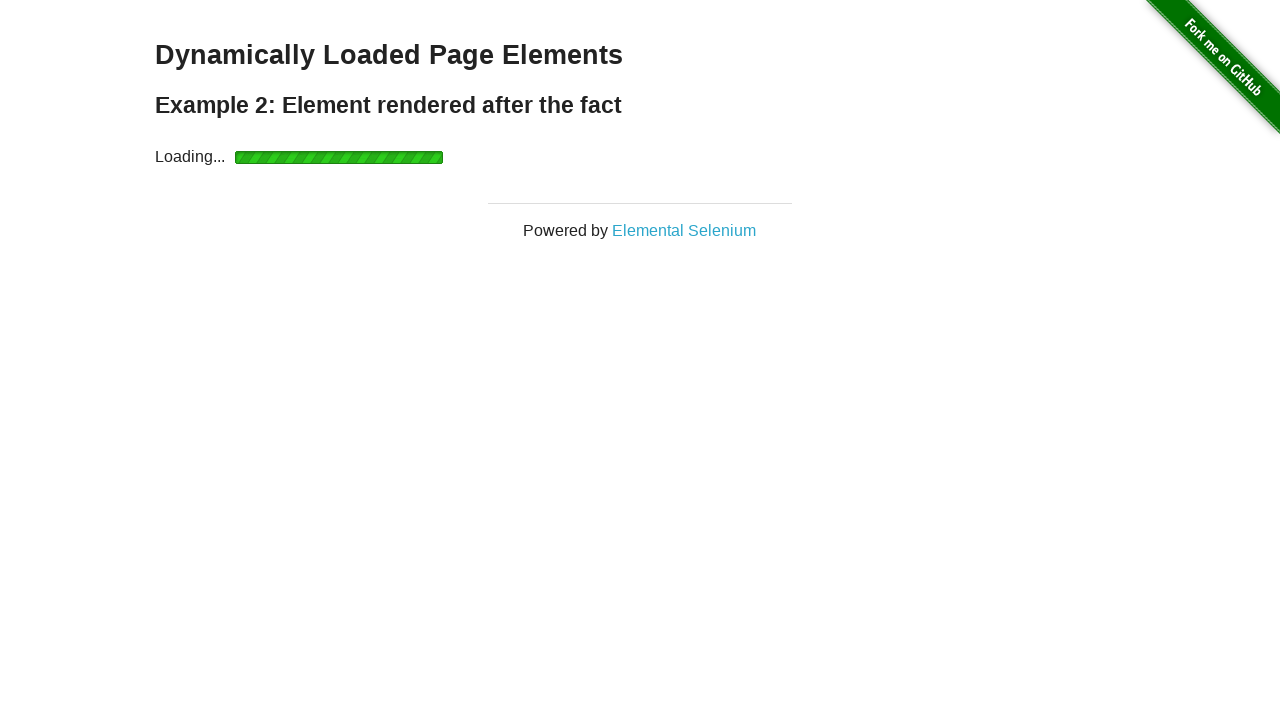

Waited for 'Hello World!' text to appear after dynamic loading
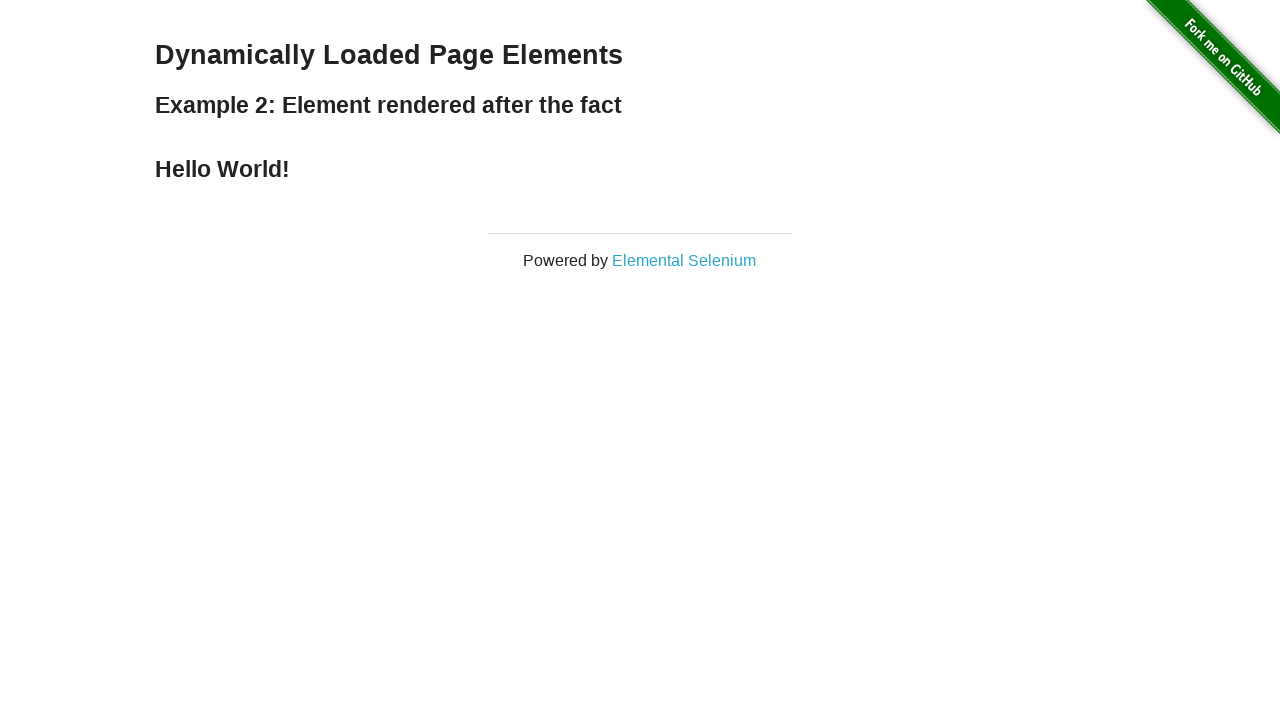

Verified 'Hello World!' text content matches expected value
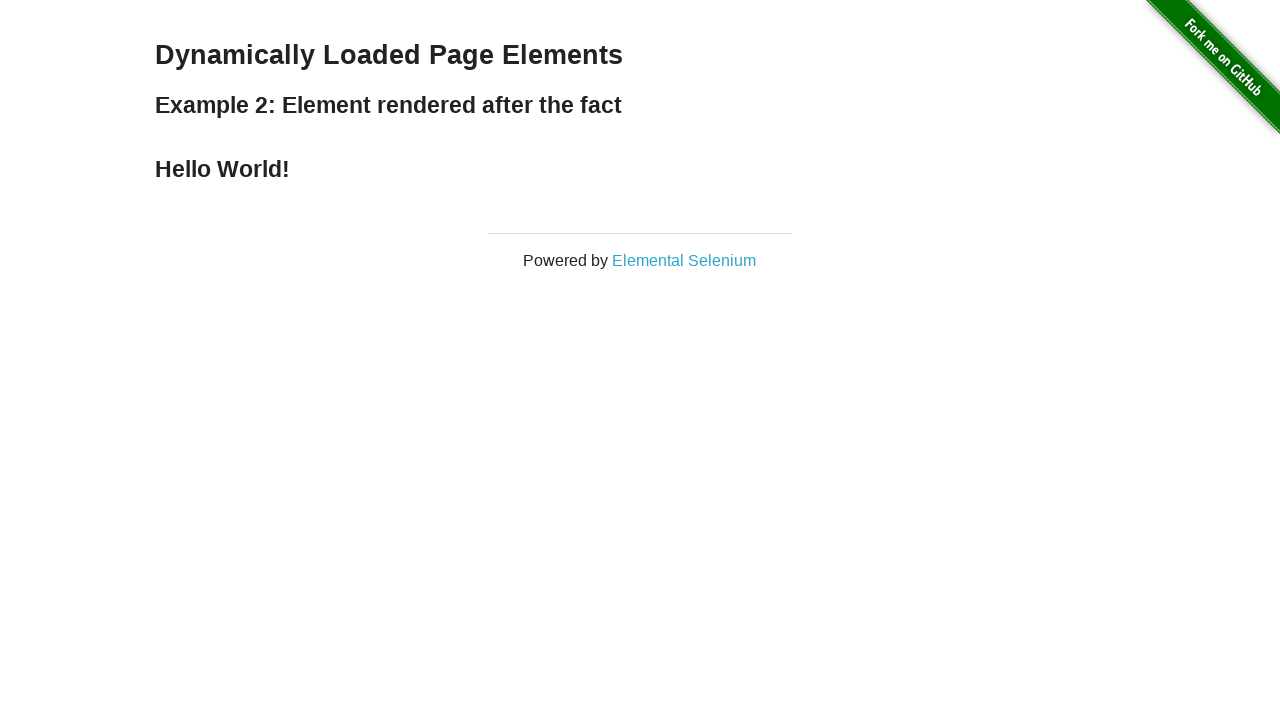

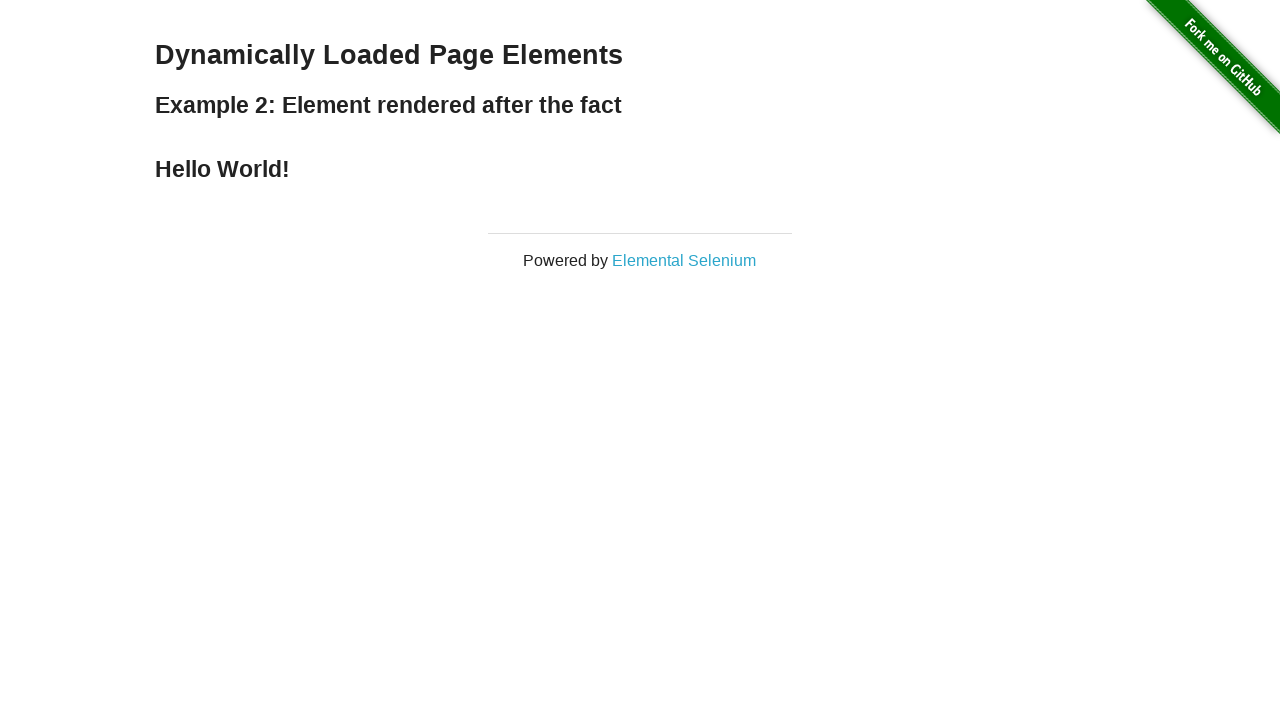